Tests that clicking the "Due" column header twice in table 1 sorts the dues values in descending order

Starting URL: http://the-internet.herokuapp.com/tables

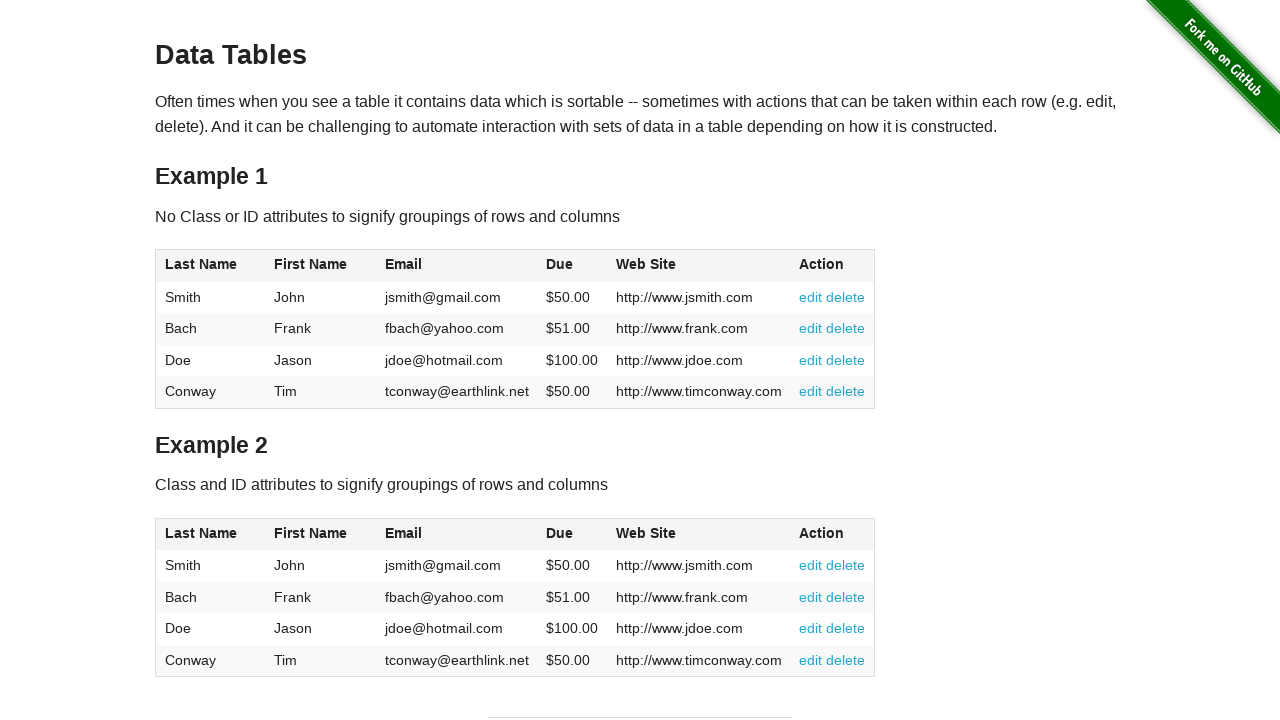

Clicked 'Due' column header first time to sort in ascending order at (572, 266) on #table1 thead tr th:nth-of-type(4)
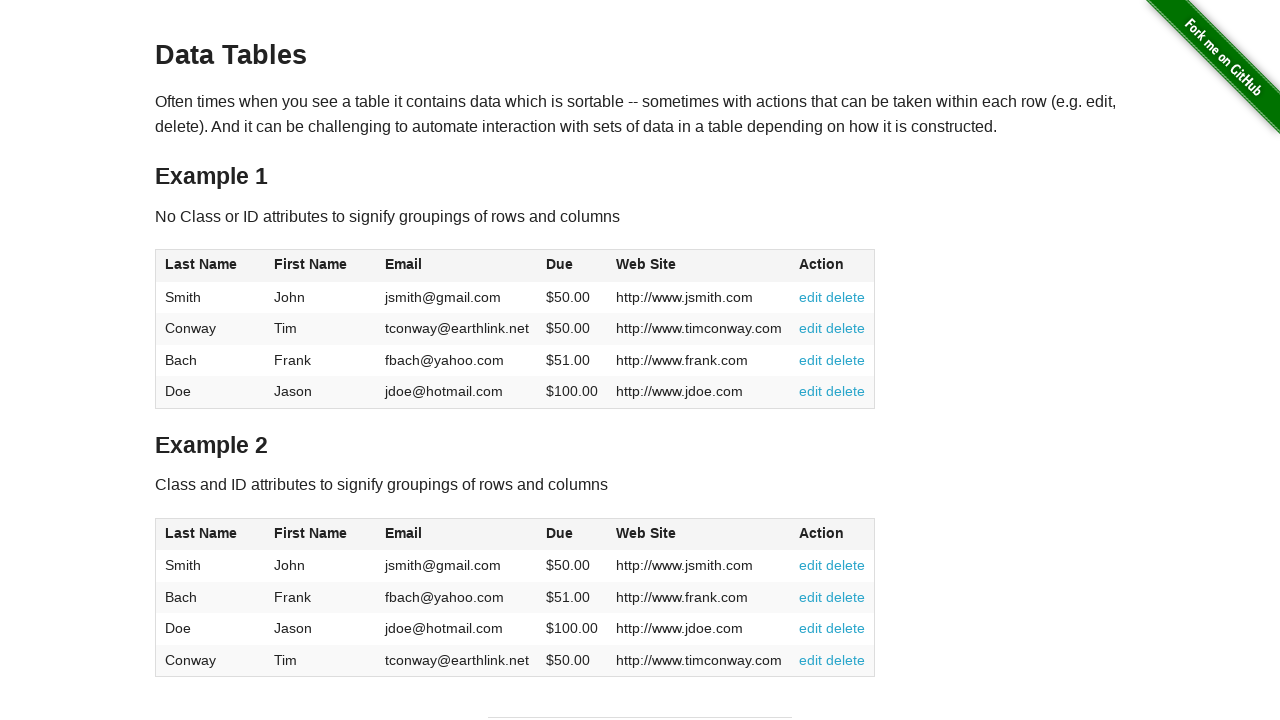

Clicked 'Due' column header second time to sort in descending order at (572, 266) on #table1 thead tr th:nth-of-type(4)
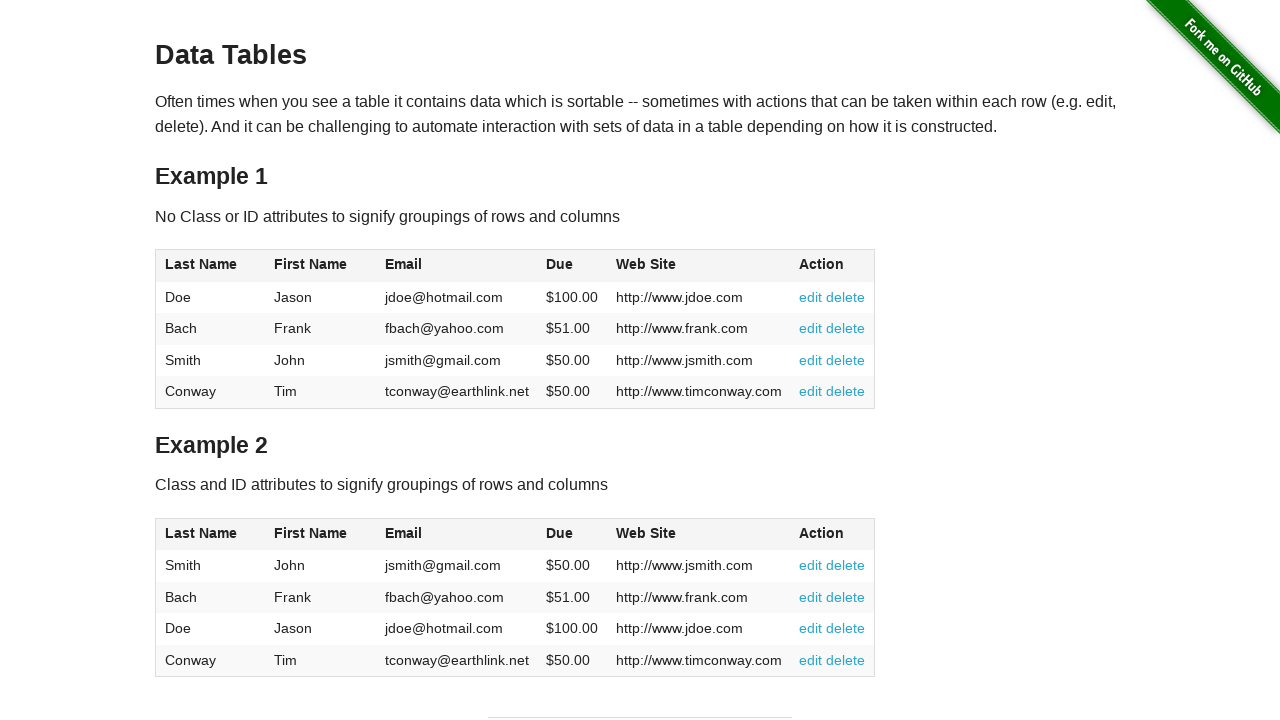

Table updated with descending order sorted 'Due' column values
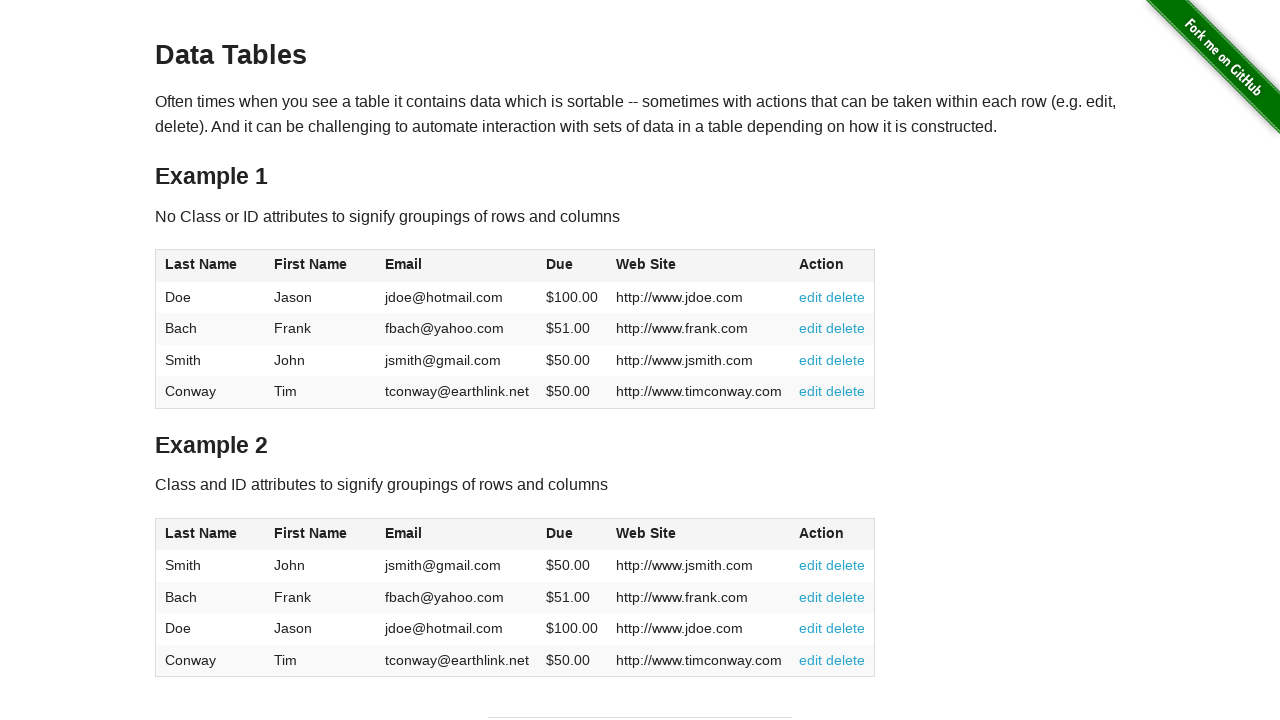

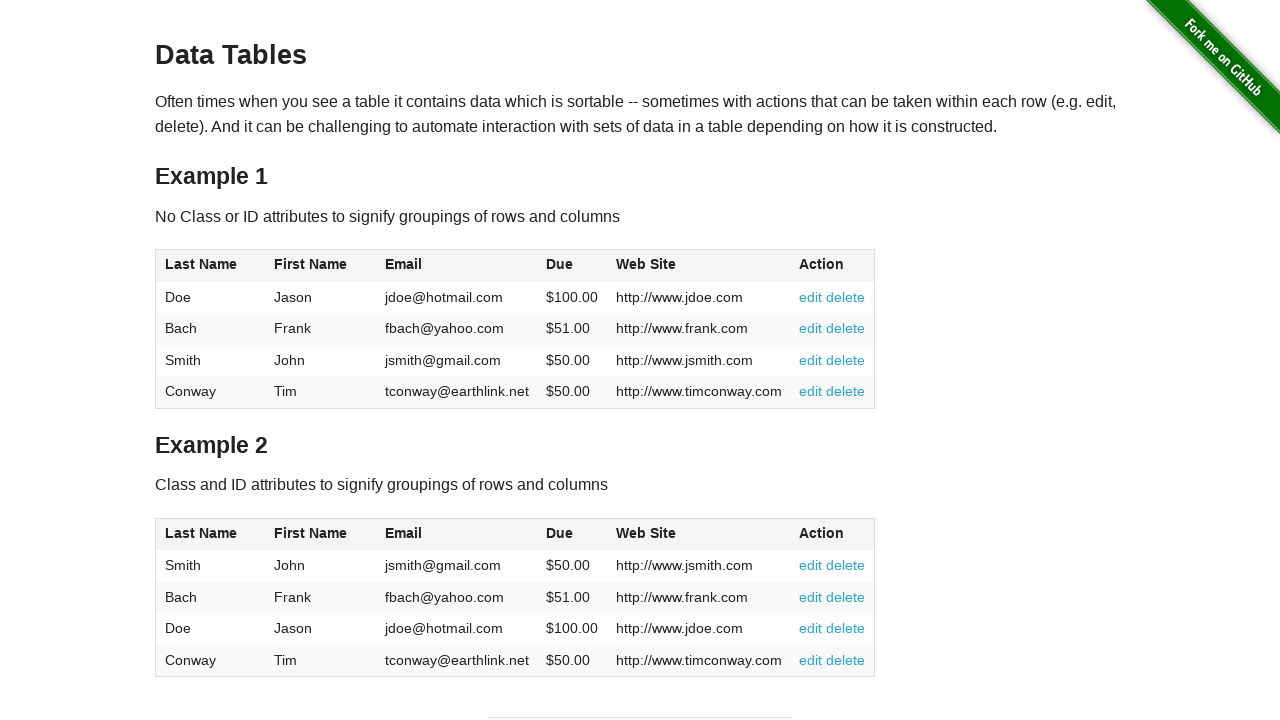